Tests drag and drop functionality on jQuery UI demo page by dragging an element from source to target within an iframe

Starting URL: http://jqueryui.com/

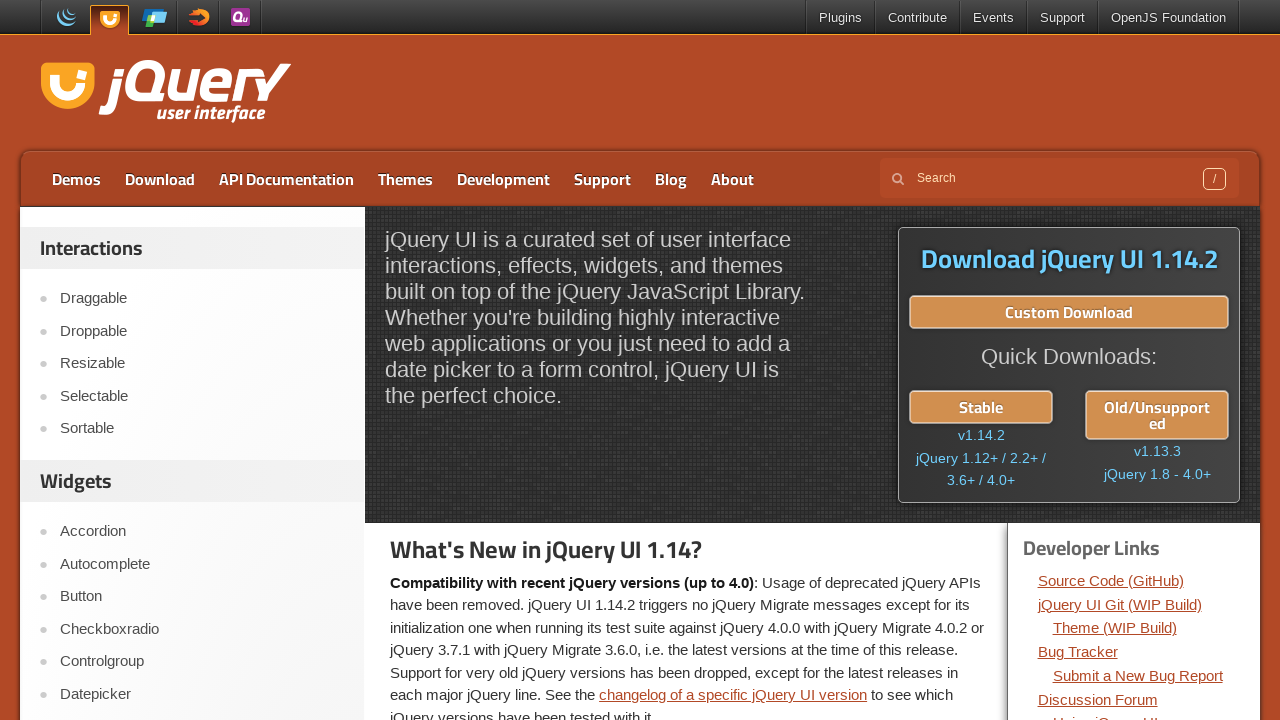

Clicked on Droppable link to navigate to drag and drop demo at (202, 331) on text=Droppable
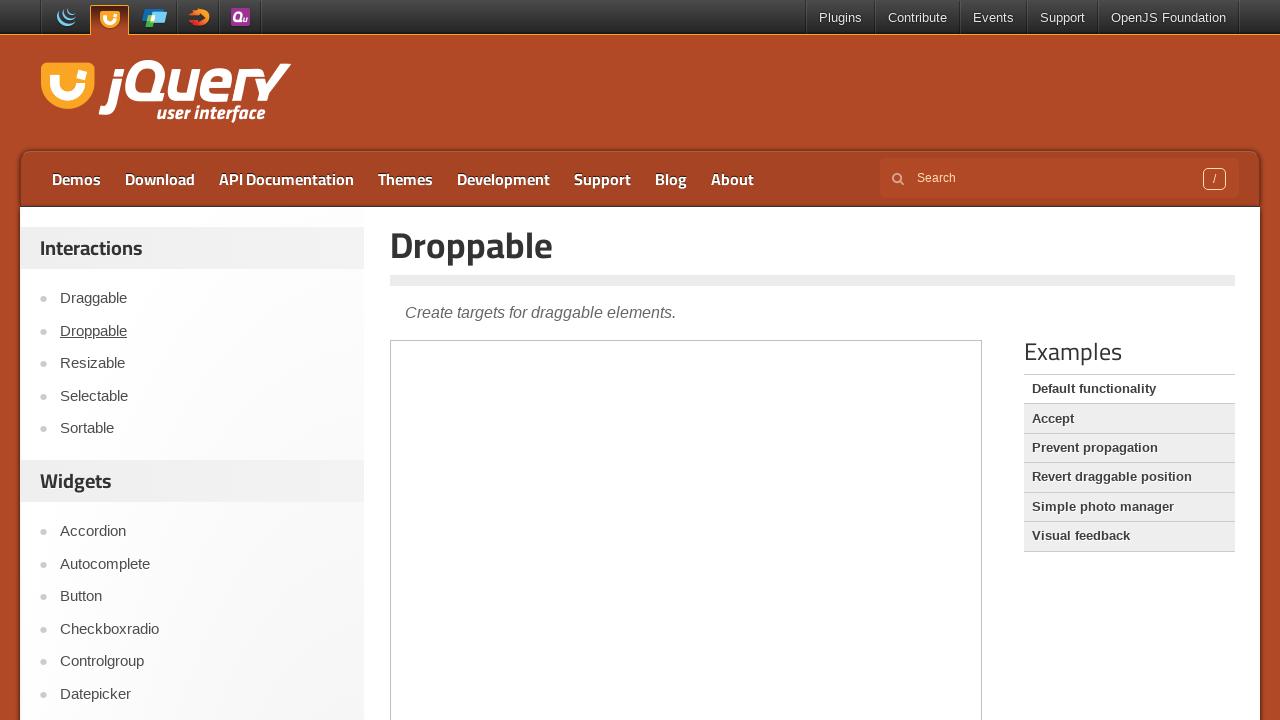

Located demo iframe
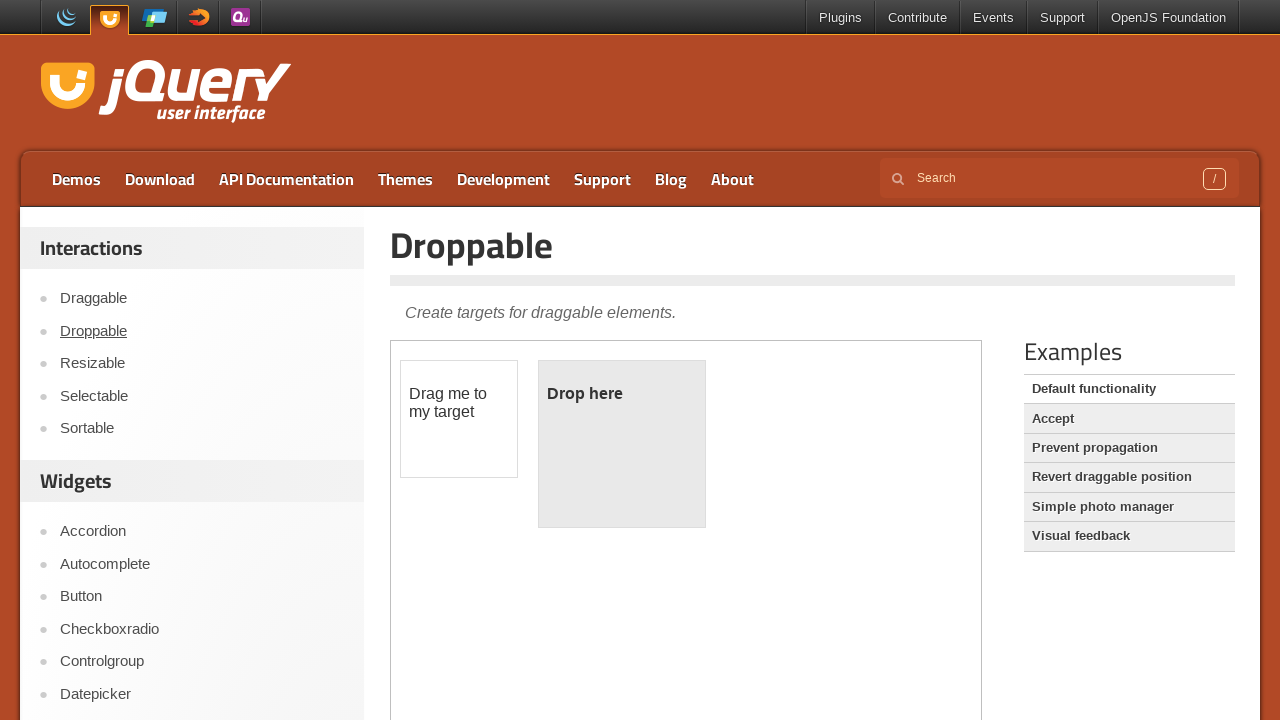

Located draggable source element within iframe
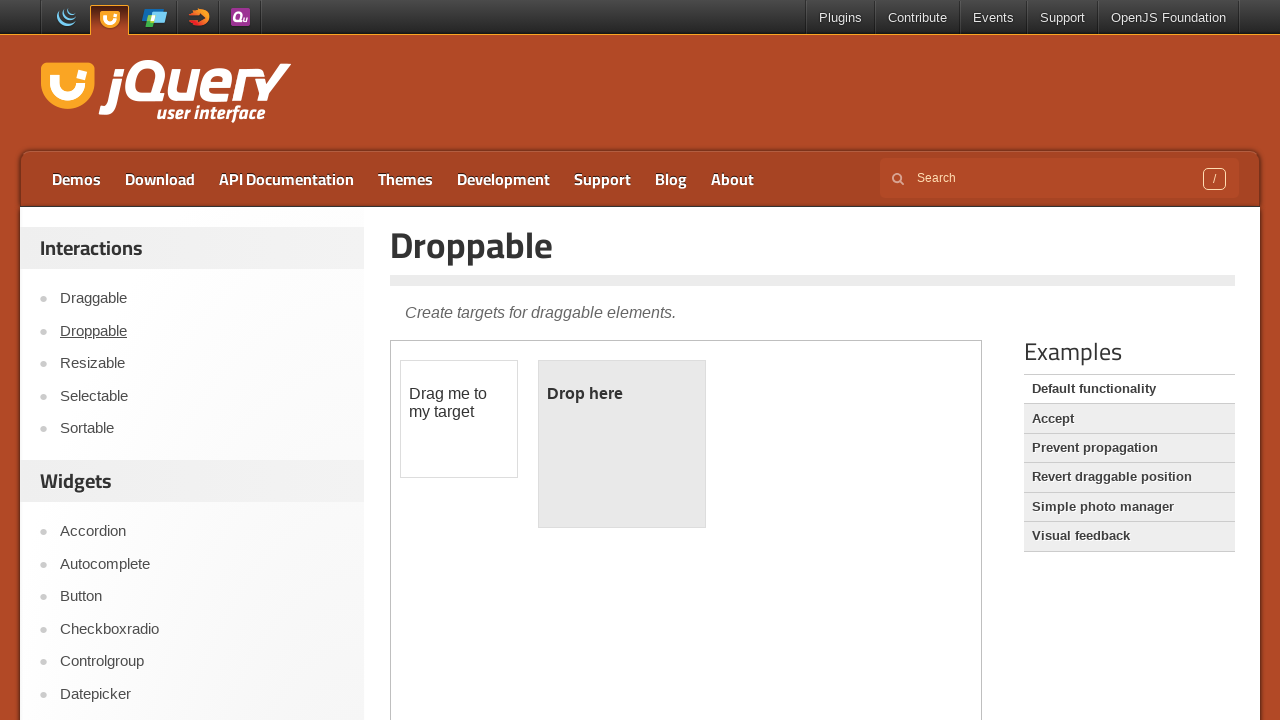

Located droppable target element within iframe
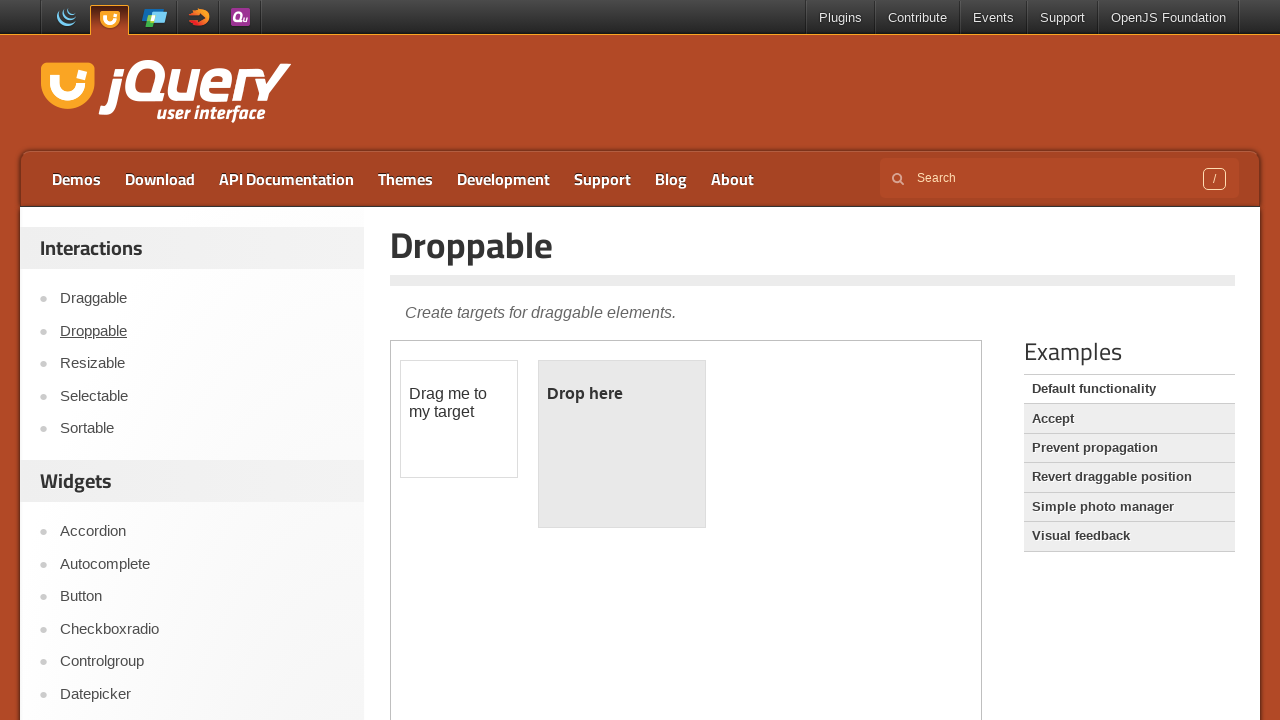

Performed drag and drop operation from source to target at (622, 444)
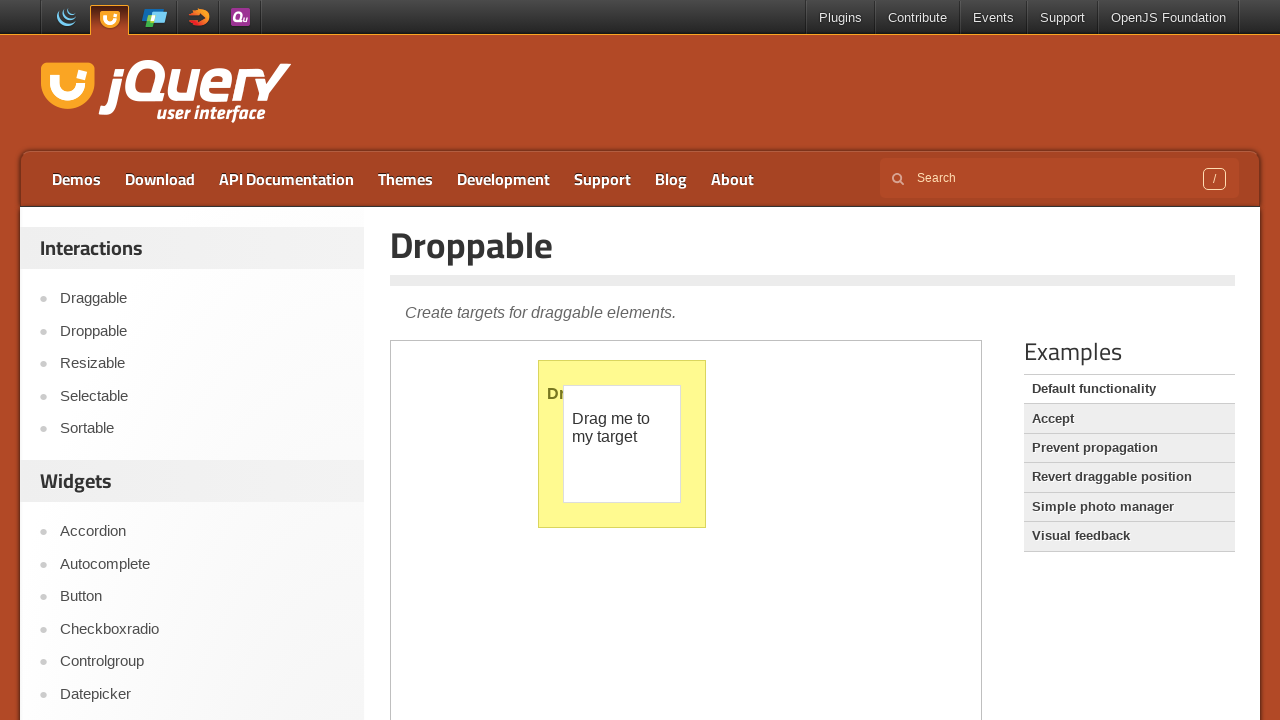

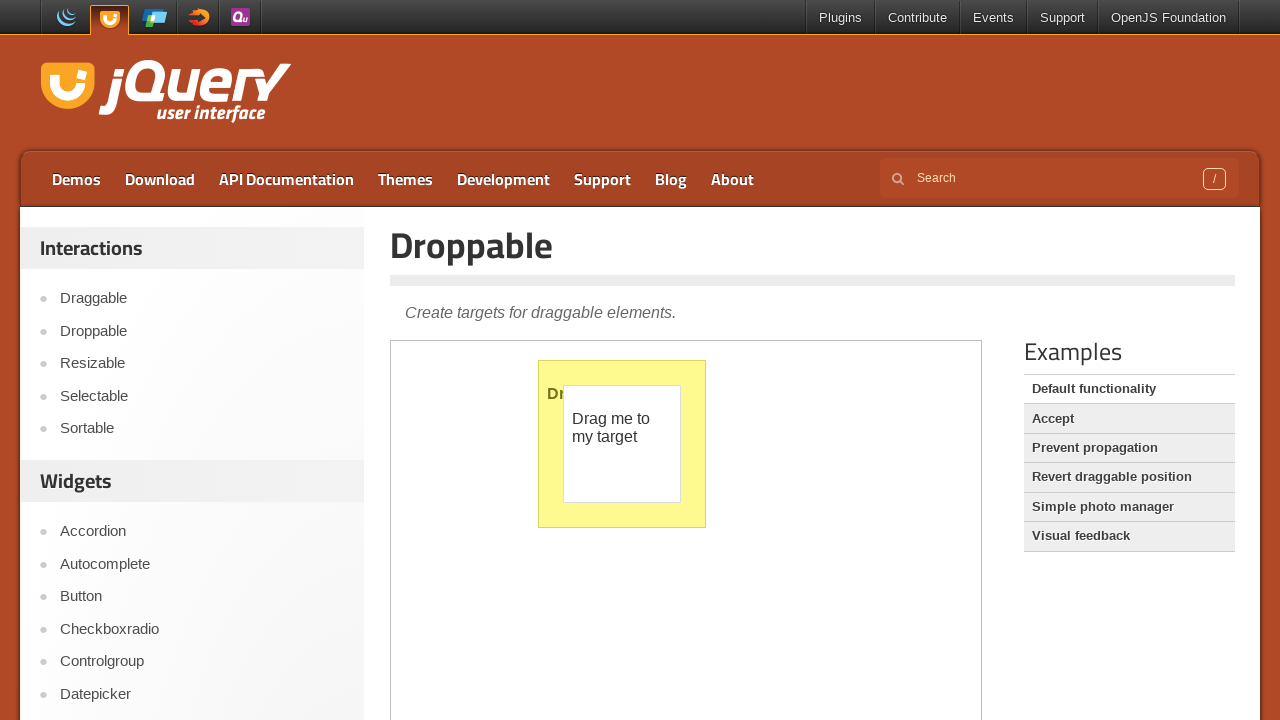